Tests drag and drop functionality by dragging an element labeled "Scientech Easy" and dropping it onto a target area labeled "Drop here"

Starting URL: https://selenium08.blogspot.com/2020/01/drag-drop.html

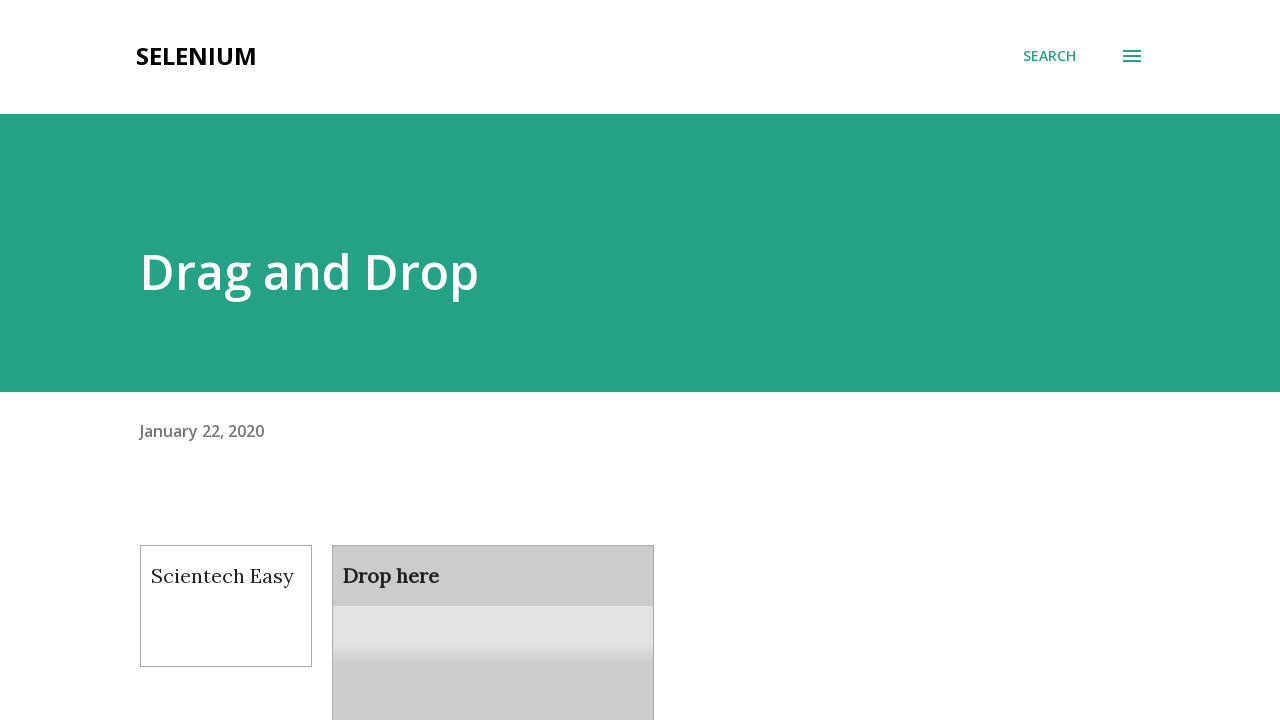

Located draggable element 'Scientech Easy'
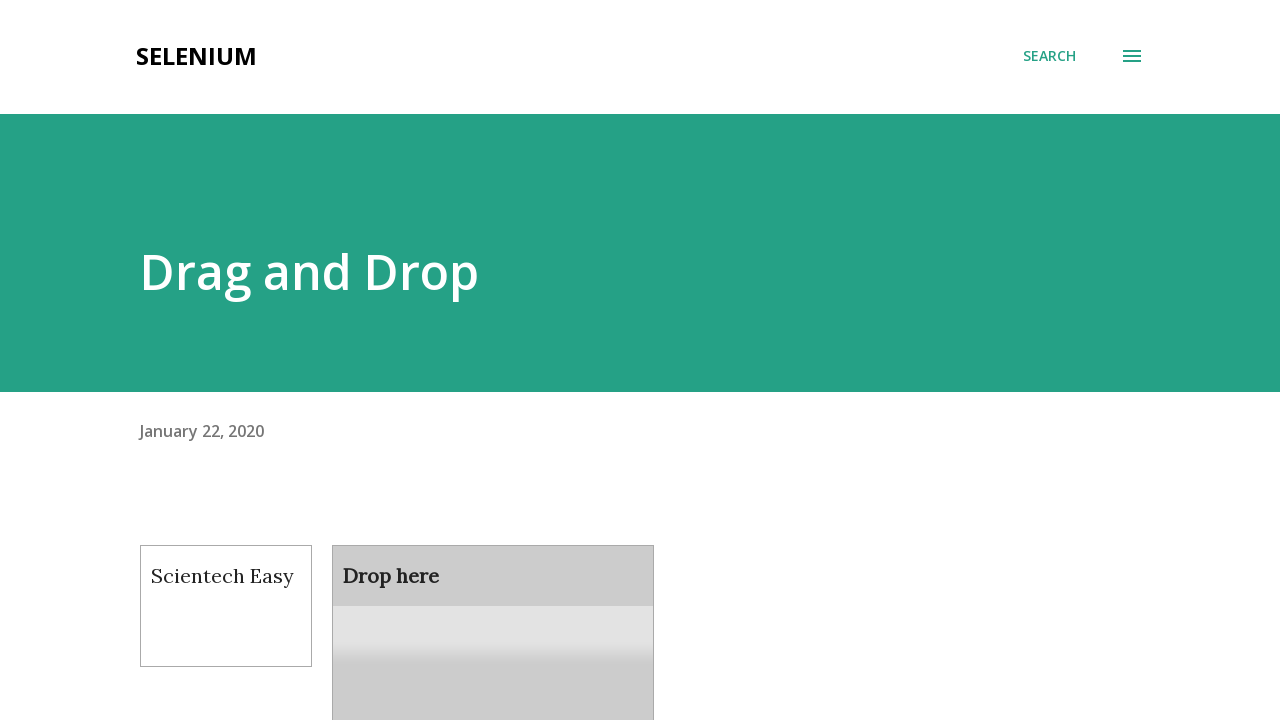

Located drop target element 'Drop here'
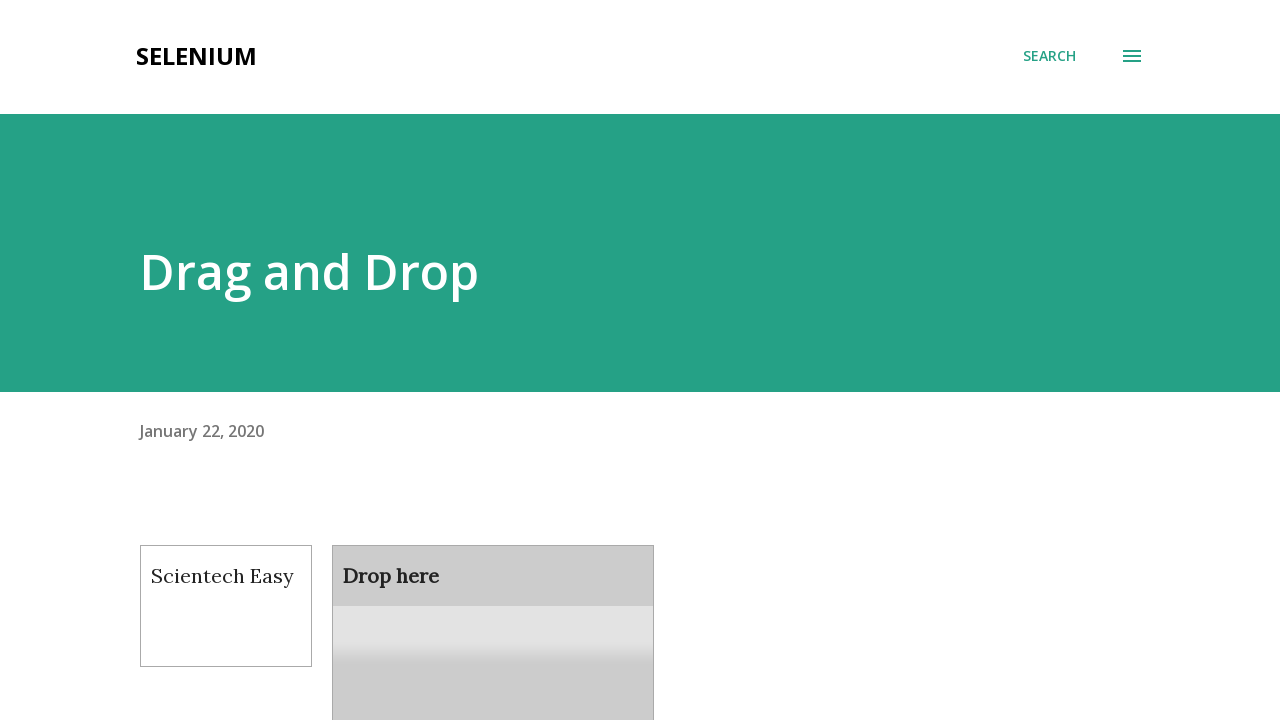

Dragged 'Scientech Easy' element and dropped it onto 'Drop here' target at (493, 609)
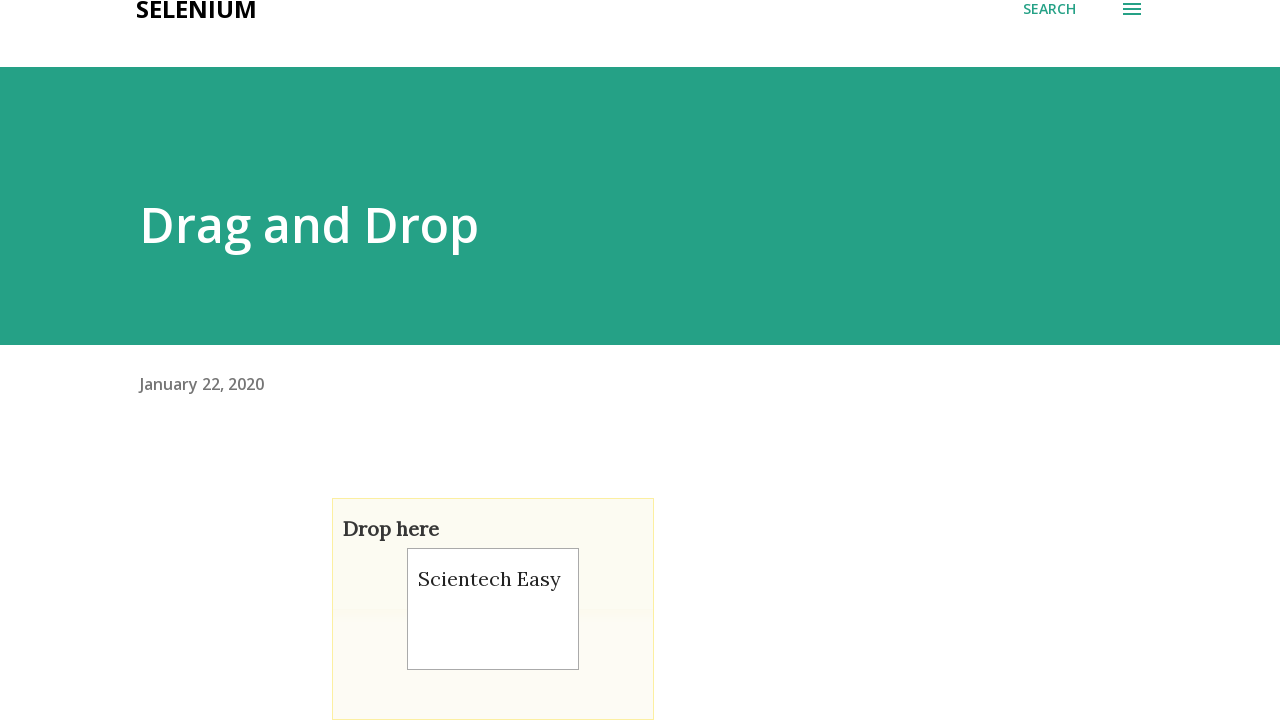

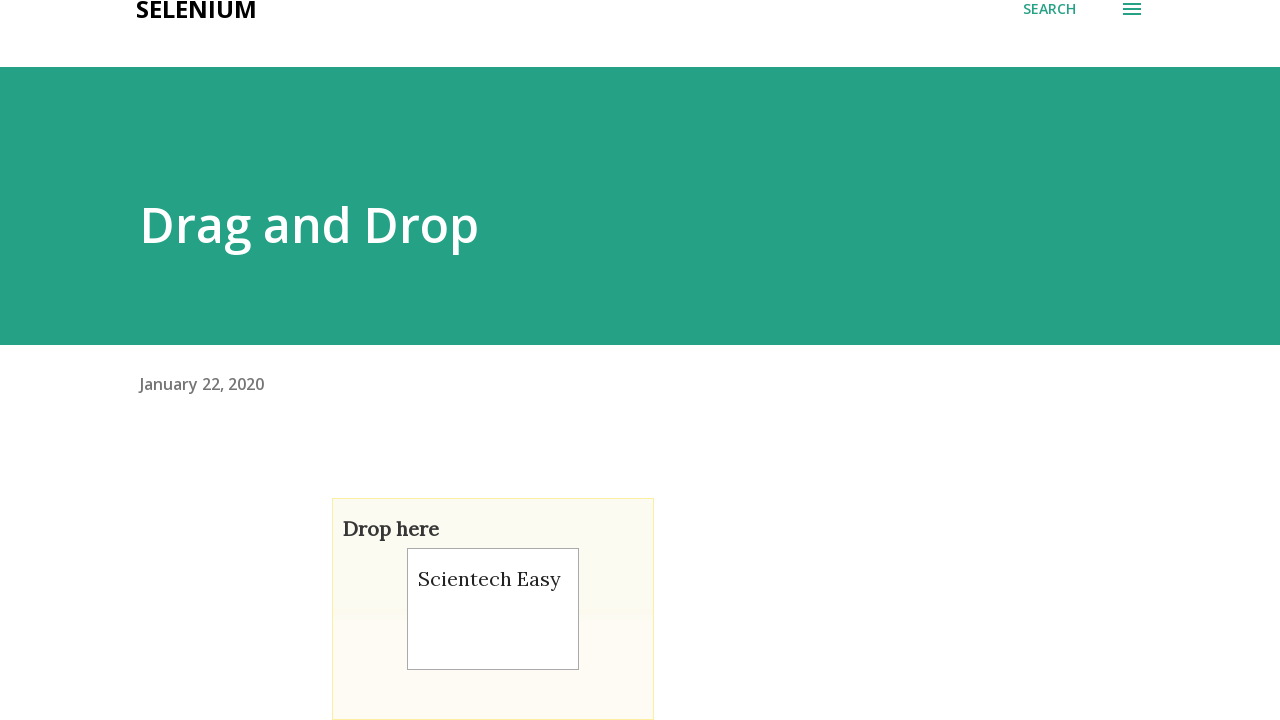